Navigates to the Portuguese Official Gazette (Diário da República) homepage, waits for content to load, then clicks on an article link to view its details and navigates back to the homepage.

Starting URL: https://diariodarepublica.pt/dr/home

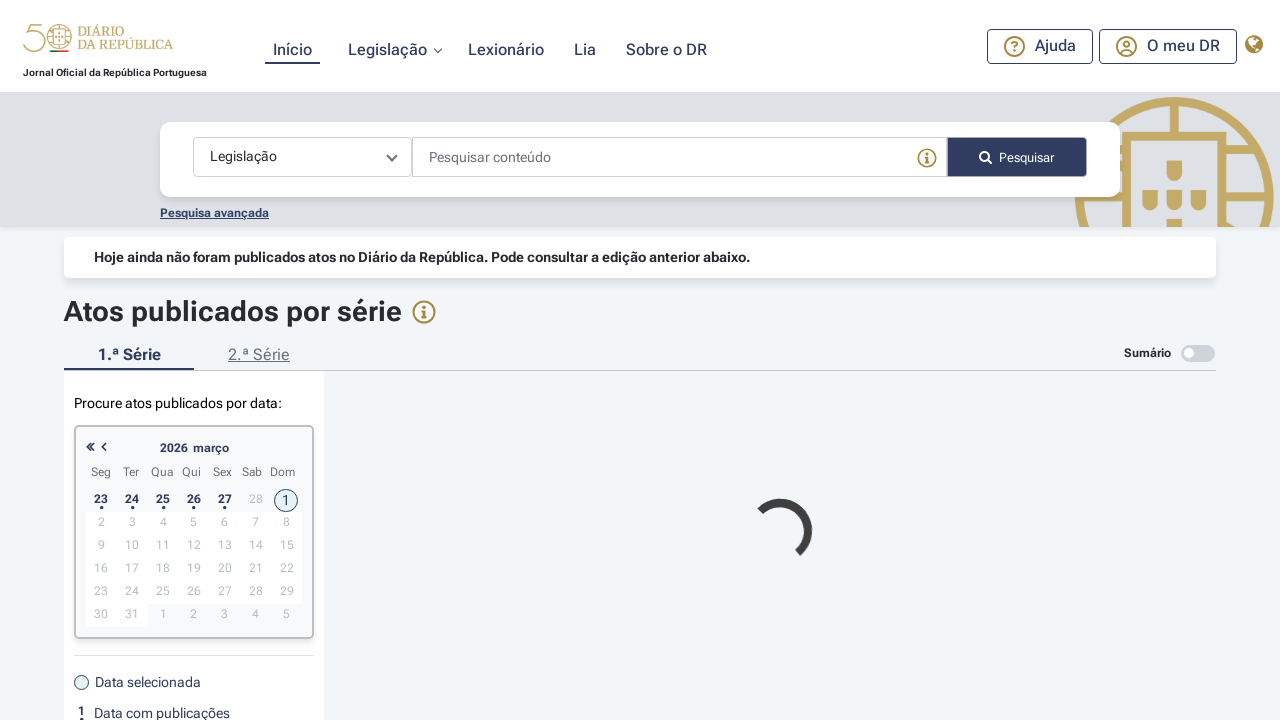

Waited for main content to load on homepage
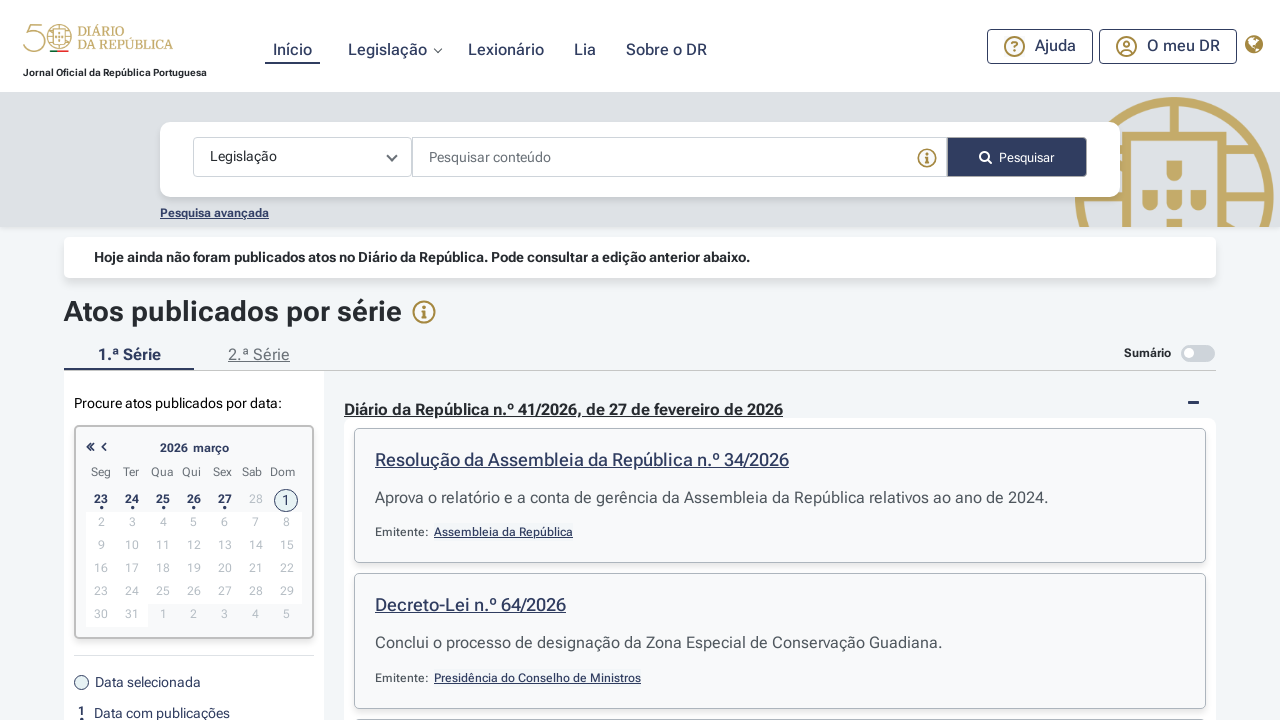

Waited for dynamic content to render
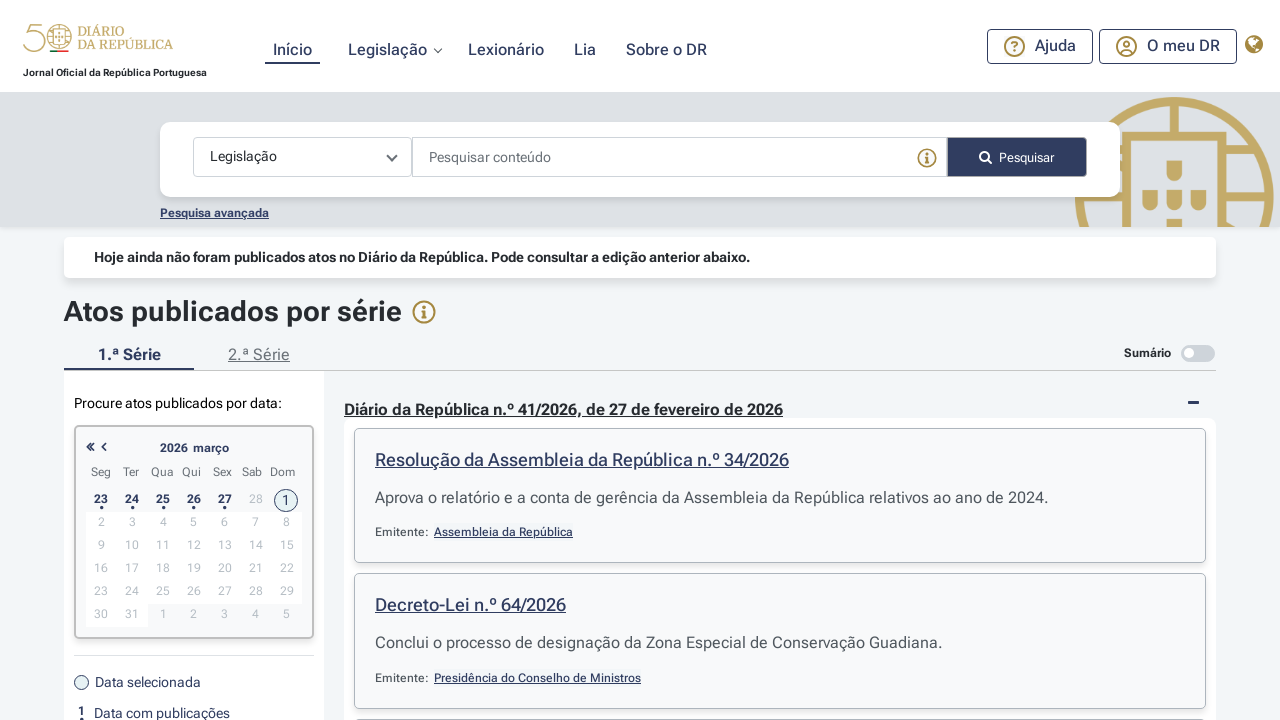

Located all article link containers
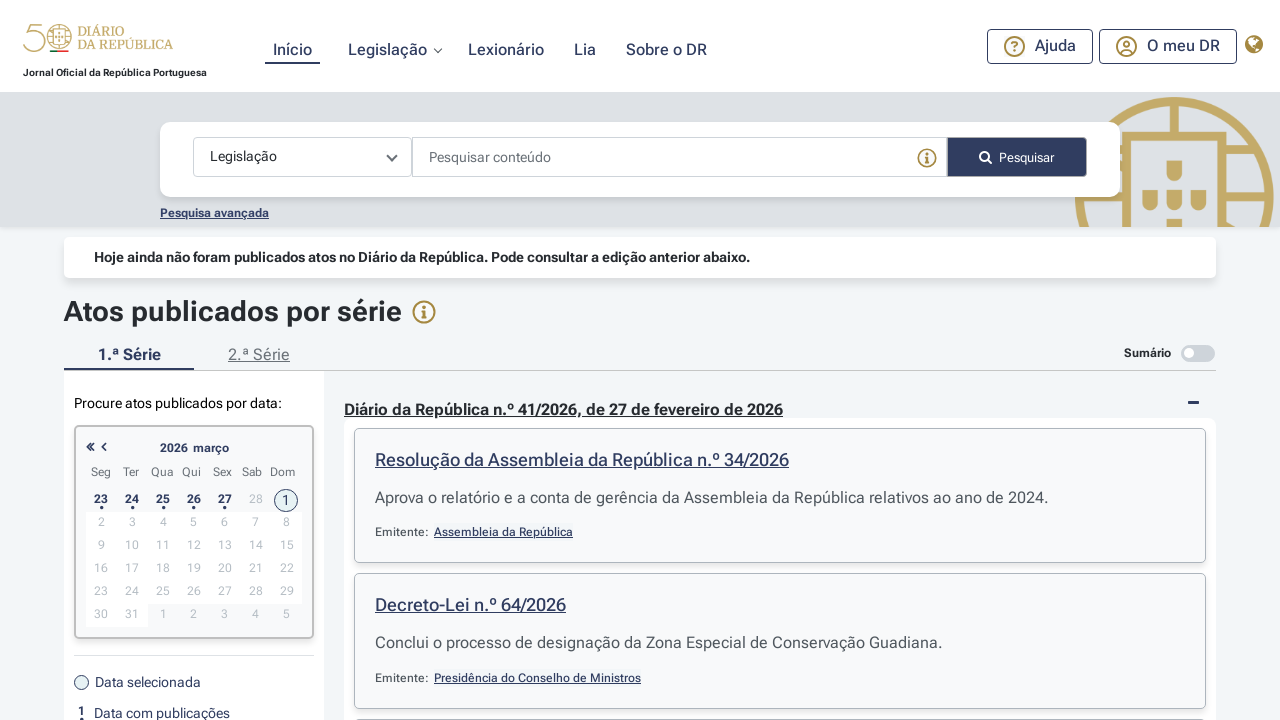

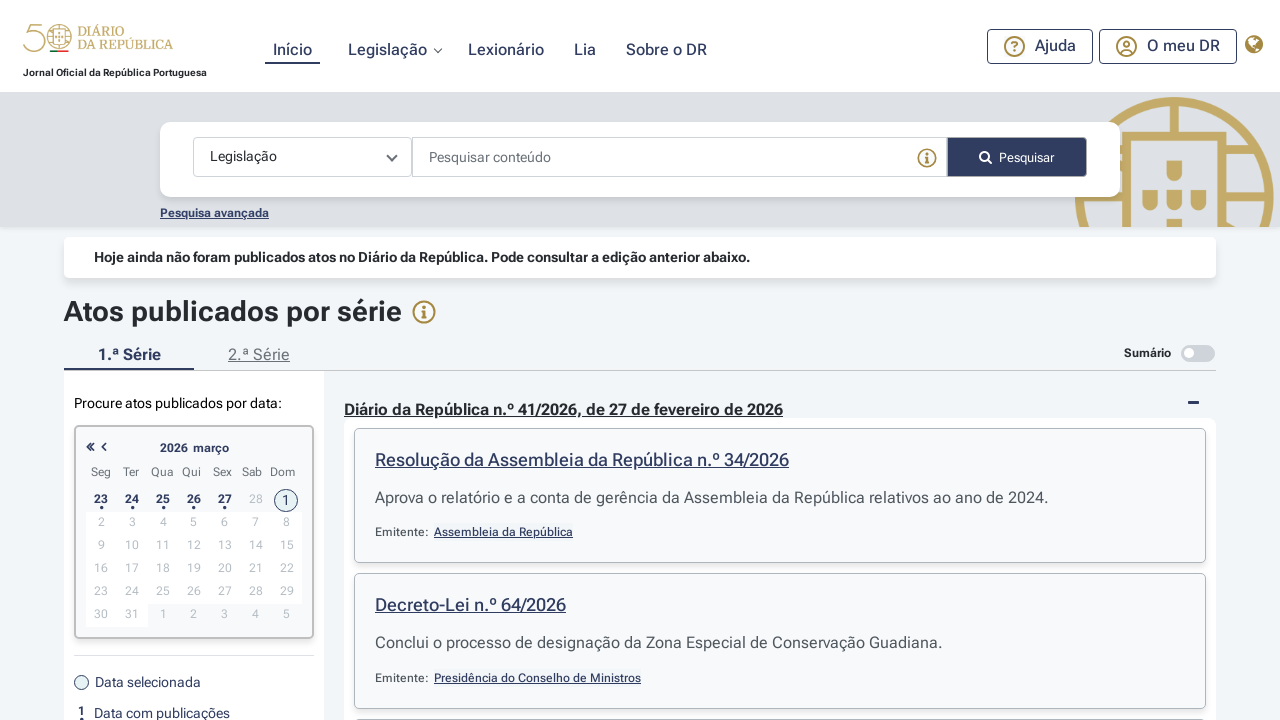